Tests resizing an element by dragging its resize handle

Starting URL: https://demoqa.com/resizable

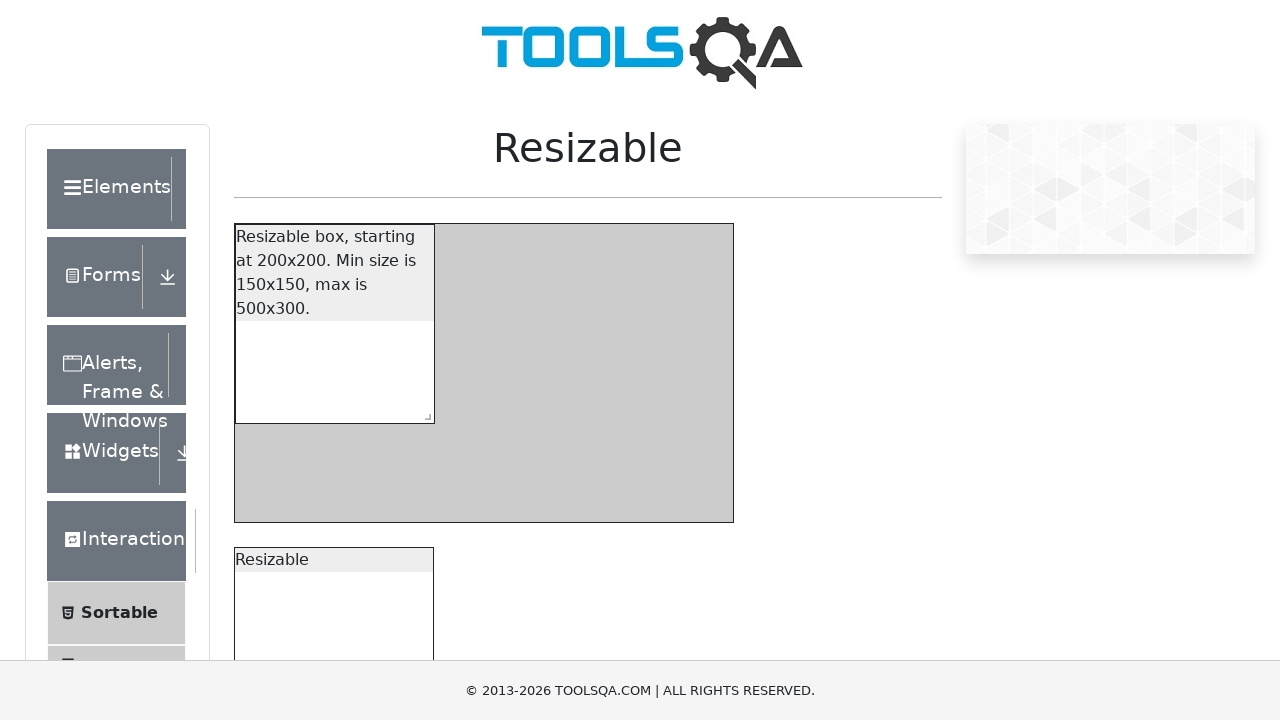

Located the resize handle element
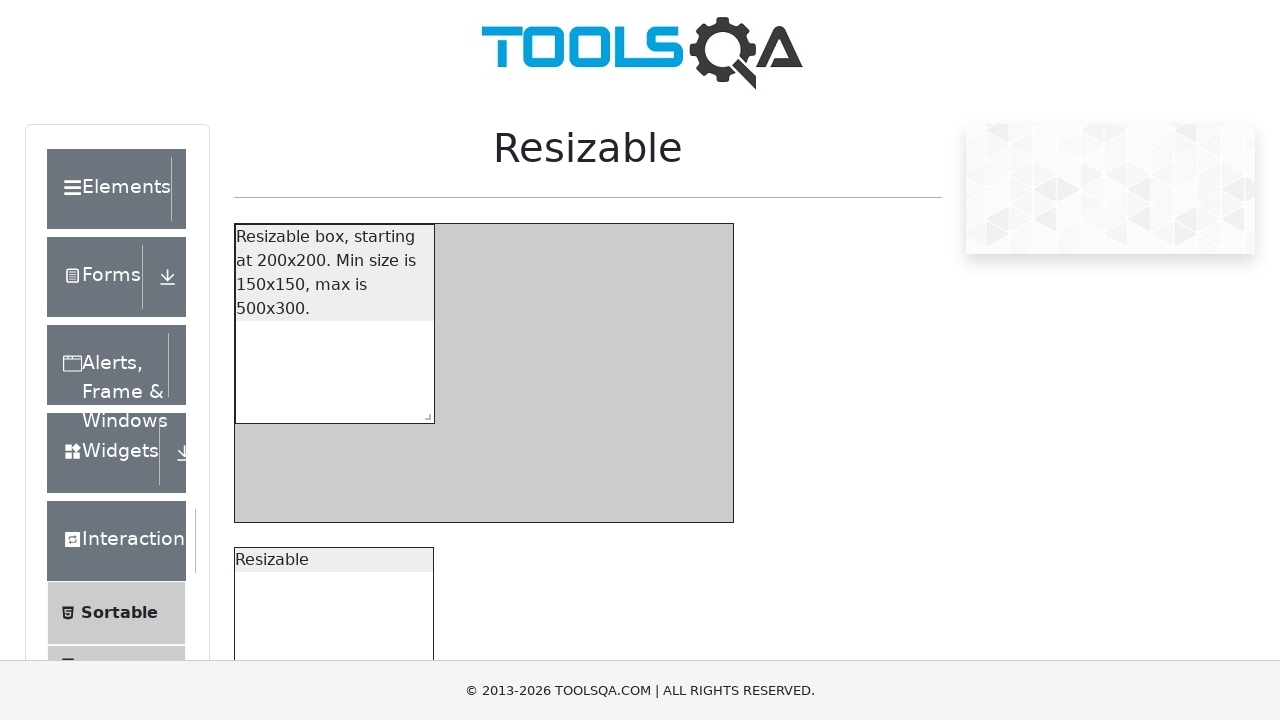

Retrieved bounding box coordinates of resize handle
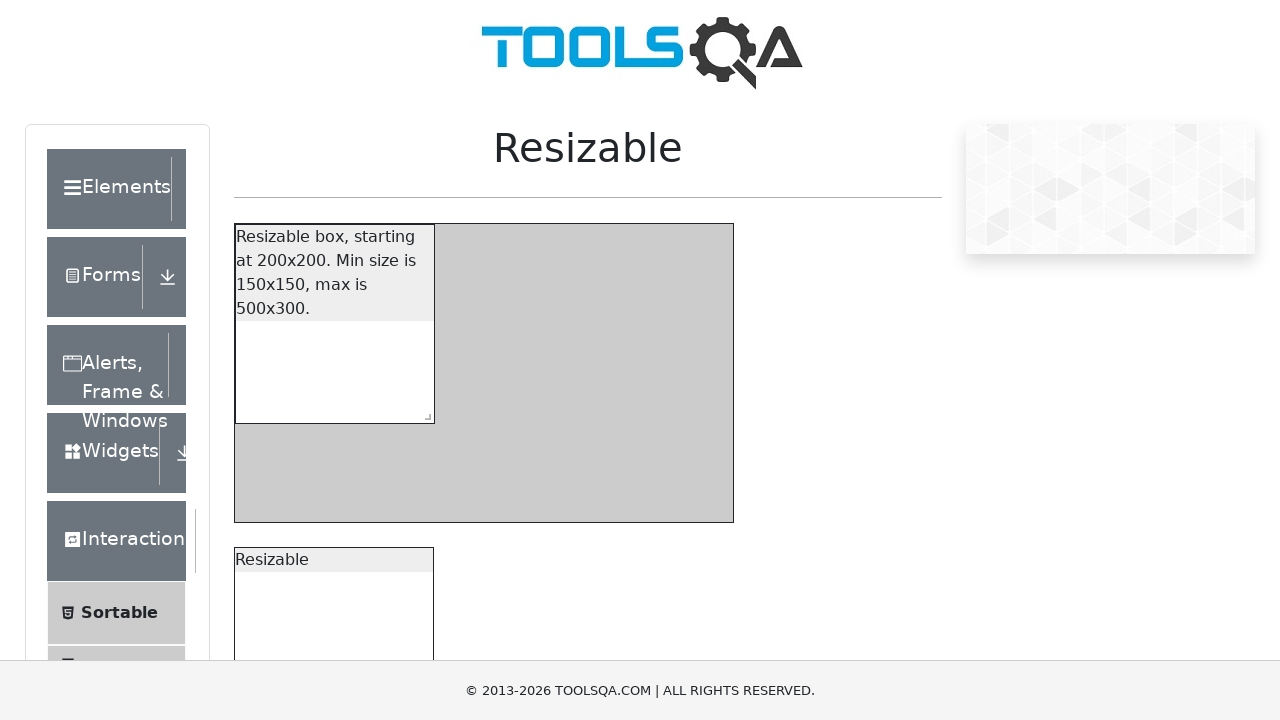

Moved mouse to center of resize handle at (424, 413)
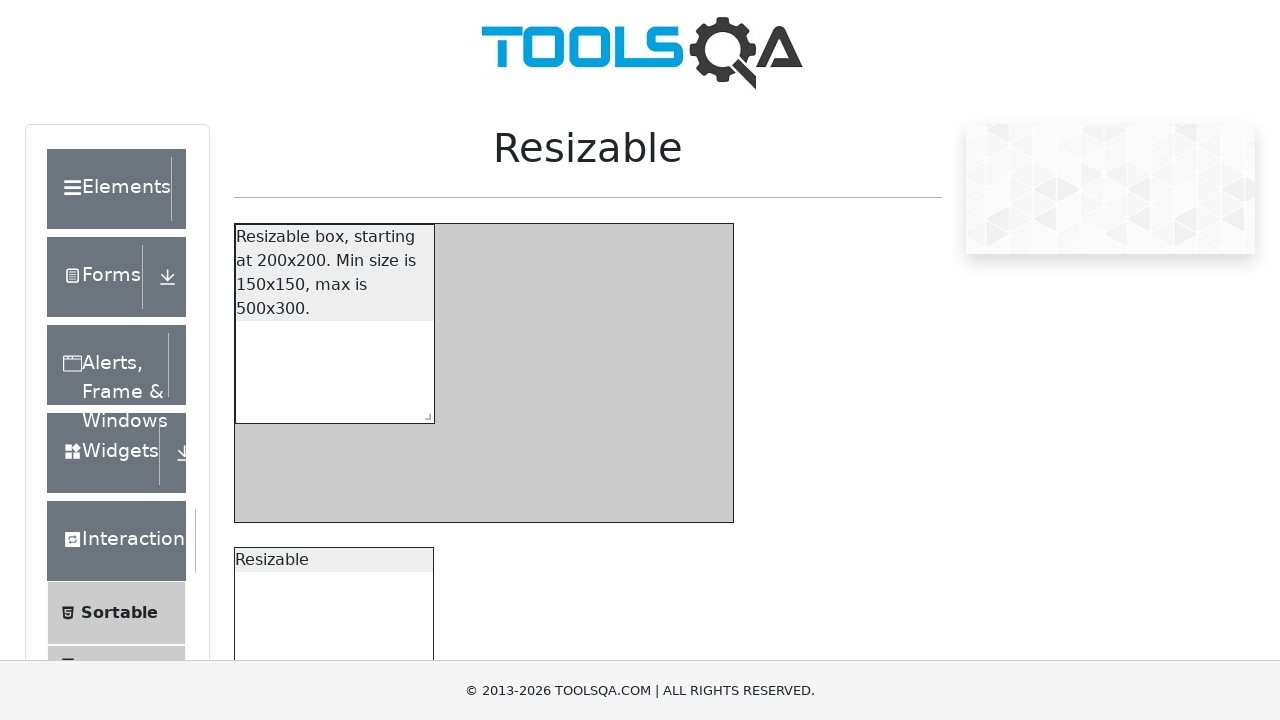

Pressed mouse button down on resize handle at (424, 413)
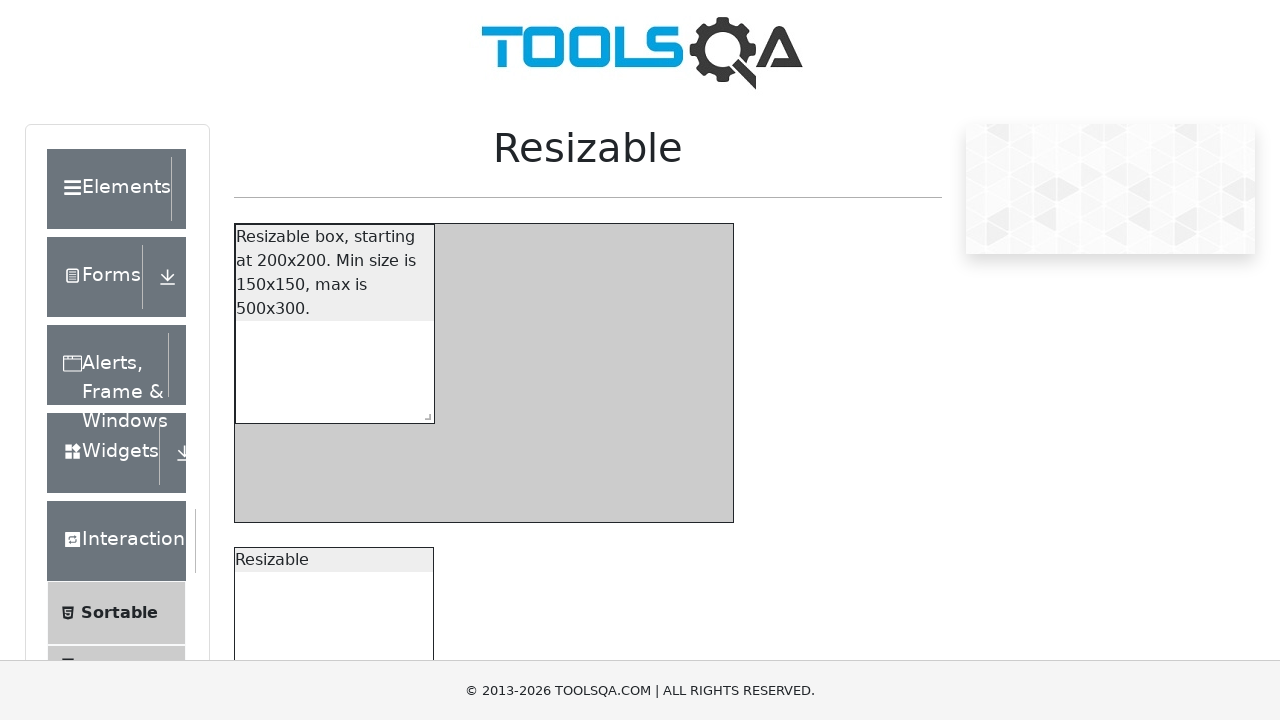

Dragged resize handle 100 pixels right and 100 pixels down at (524, 513)
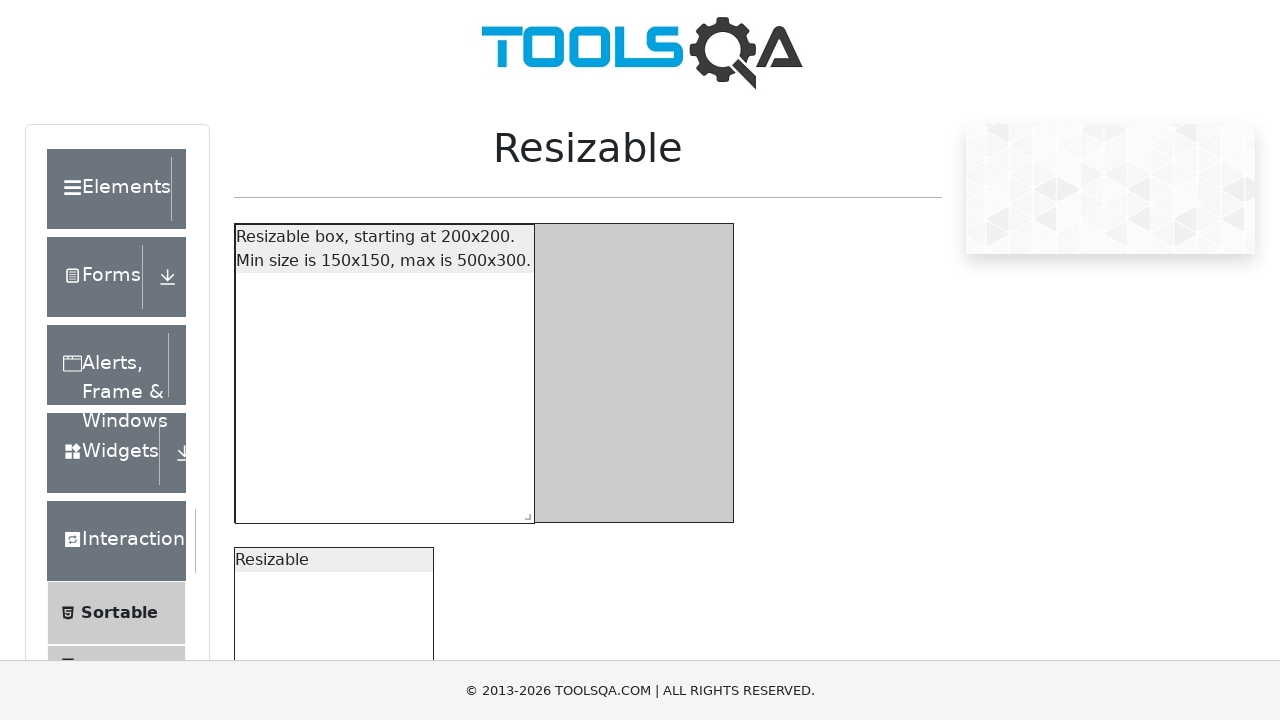

Released mouse button to complete resize operation at (524, 513)
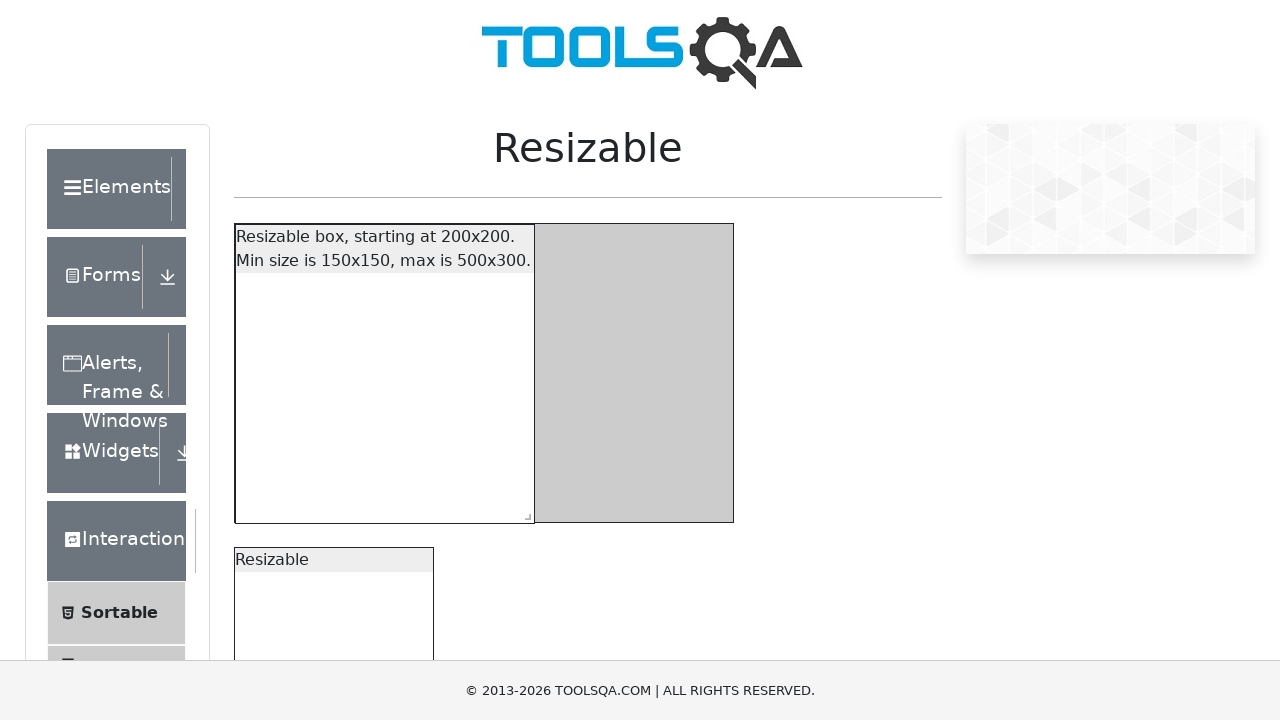

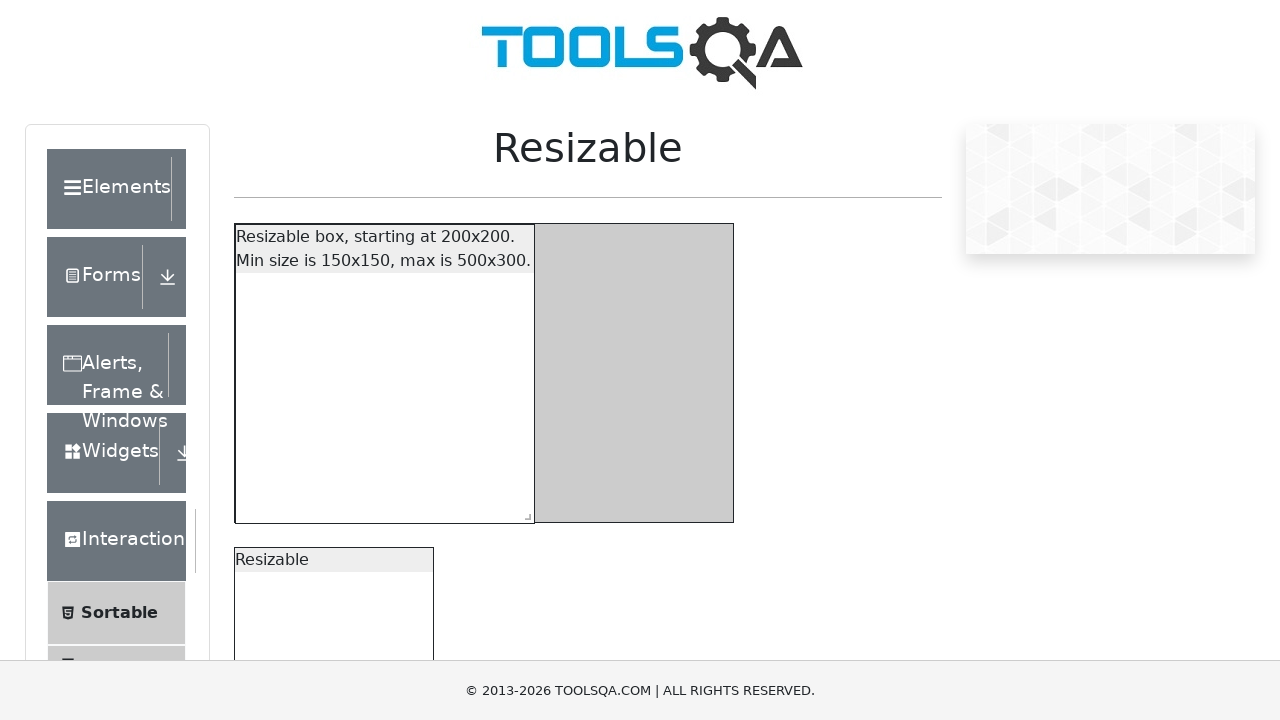